Tests filtering to display only active (incomplete) items

Starting URL: https://demo.playwright.dev/todomvc

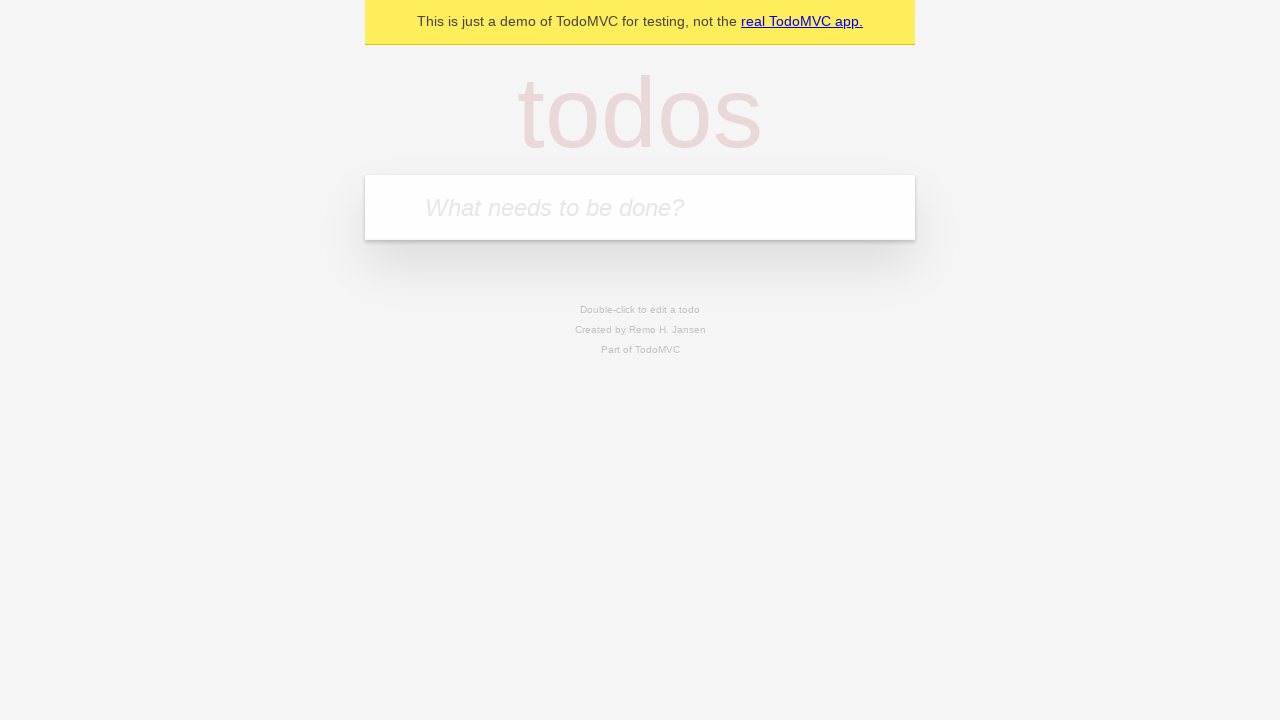

Filled first todo field with 'buy some cheese' on .new-todo
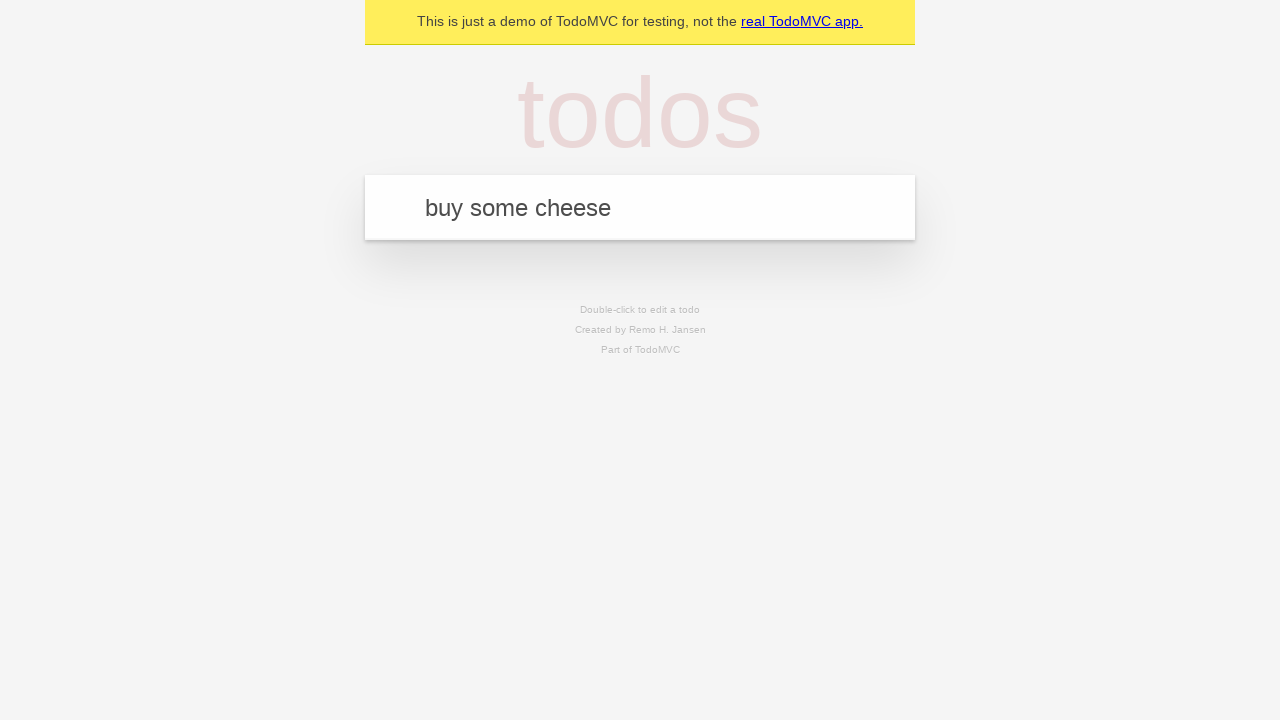

Pressed Enter to create first todo on .new-todo
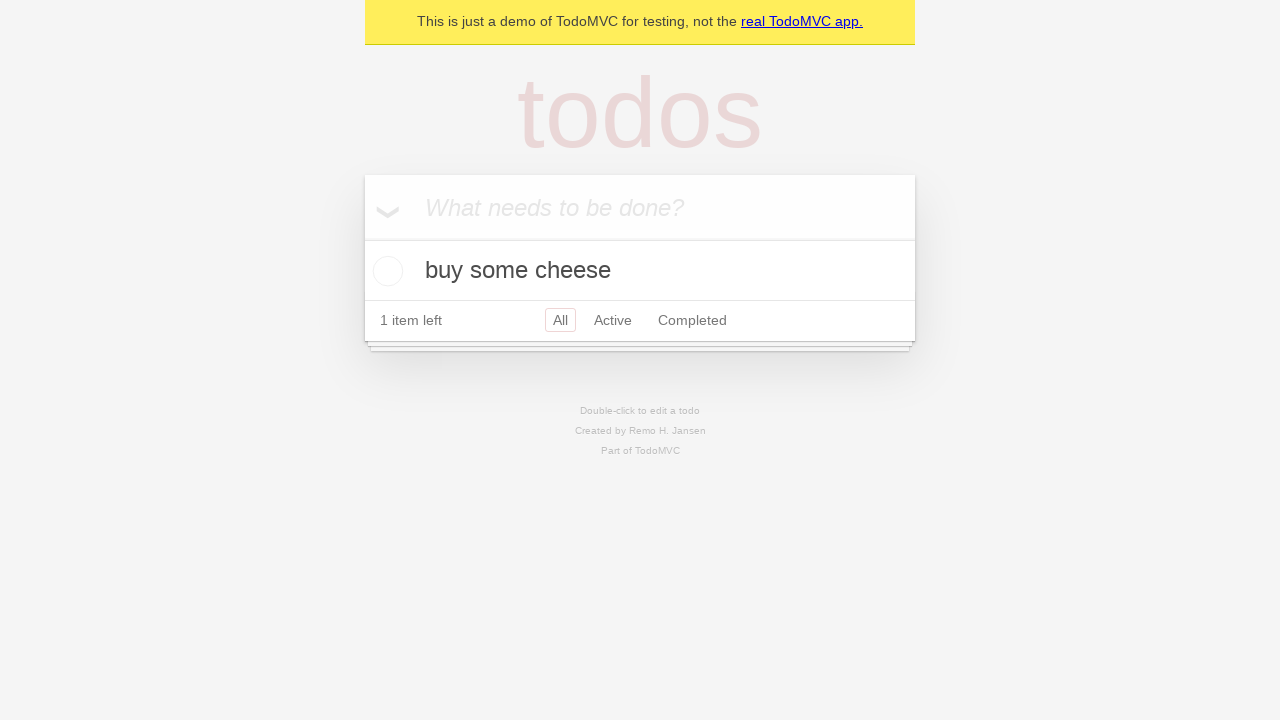

Filled second todo field with 'feed the cat' on .new-todo
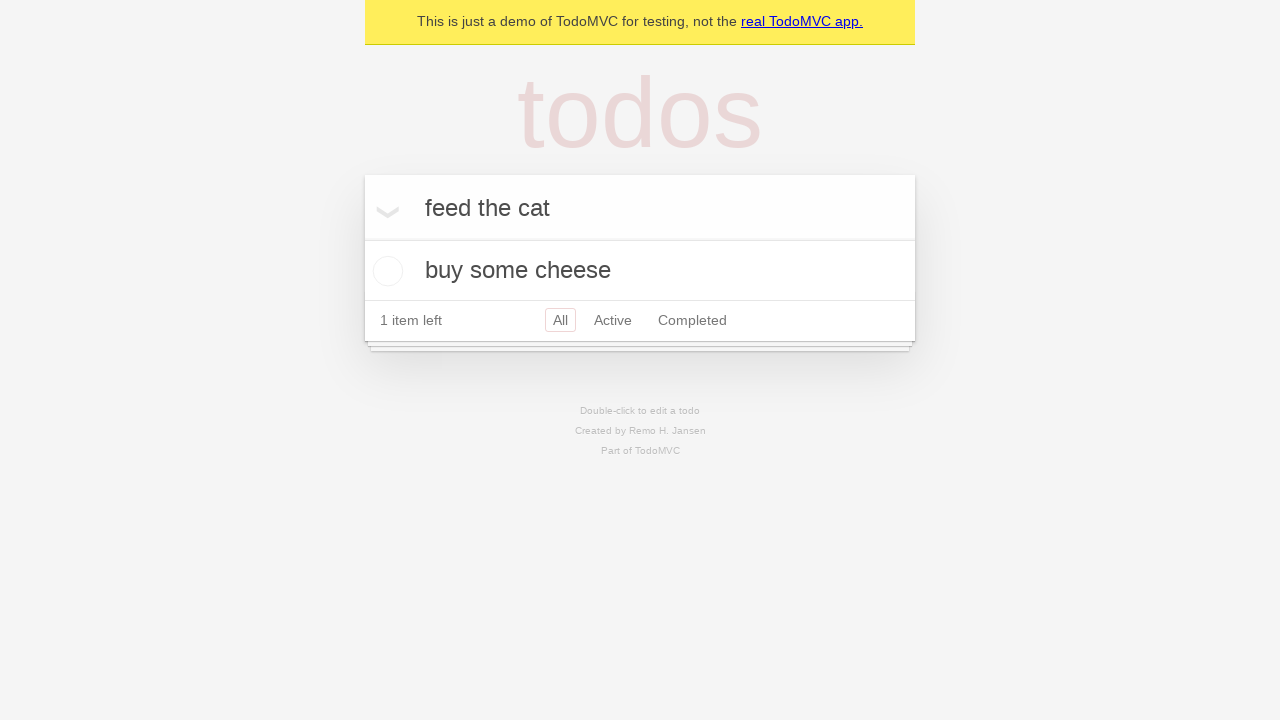

Pressed Enter to create second todo on .new-todo
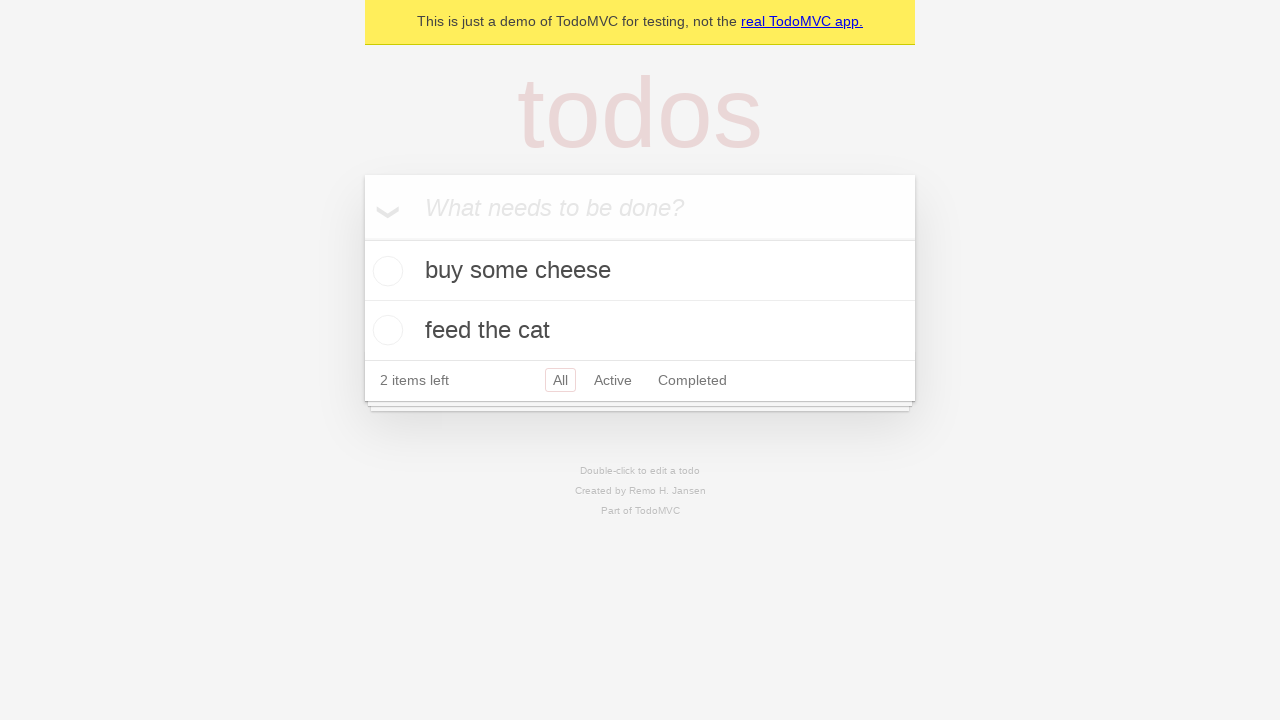

Filled third todo field with 'book a doctors appointment' on .new-todo
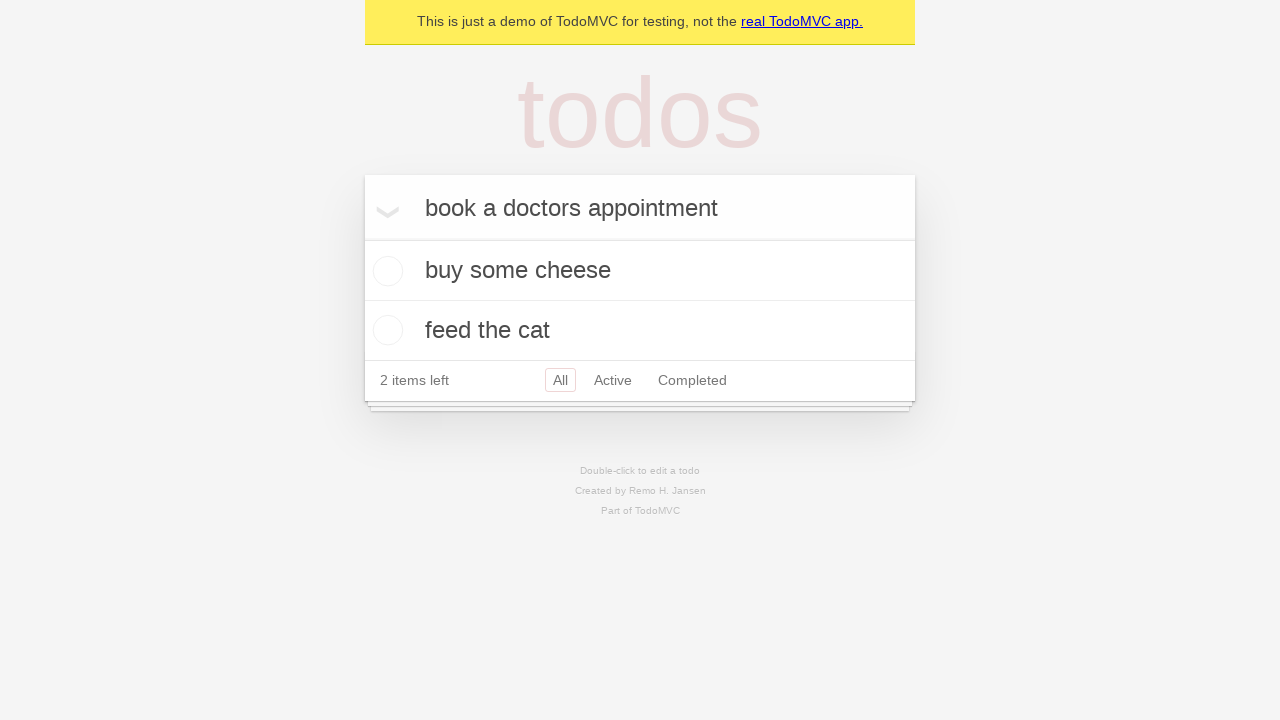

Pressed Enter to create third todo on .new-todo
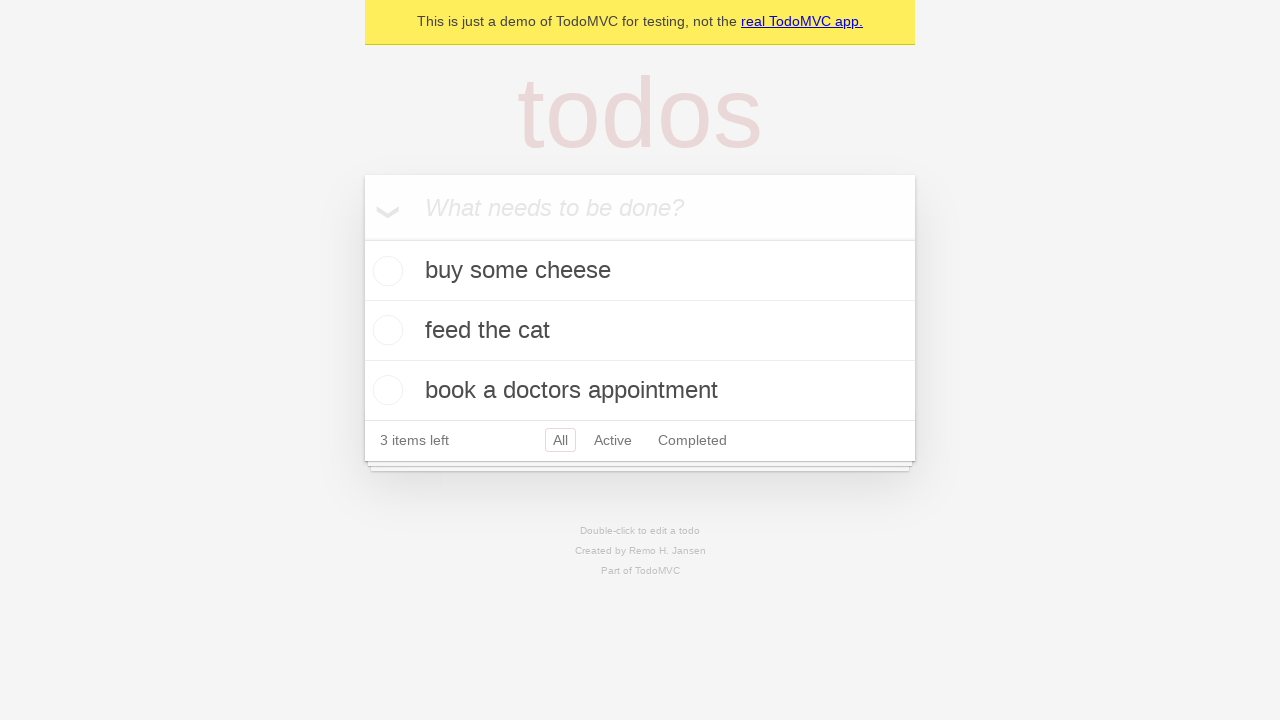

Marked second todo as completed at (385, 330) on .todo-list li .toggle >> nth=1
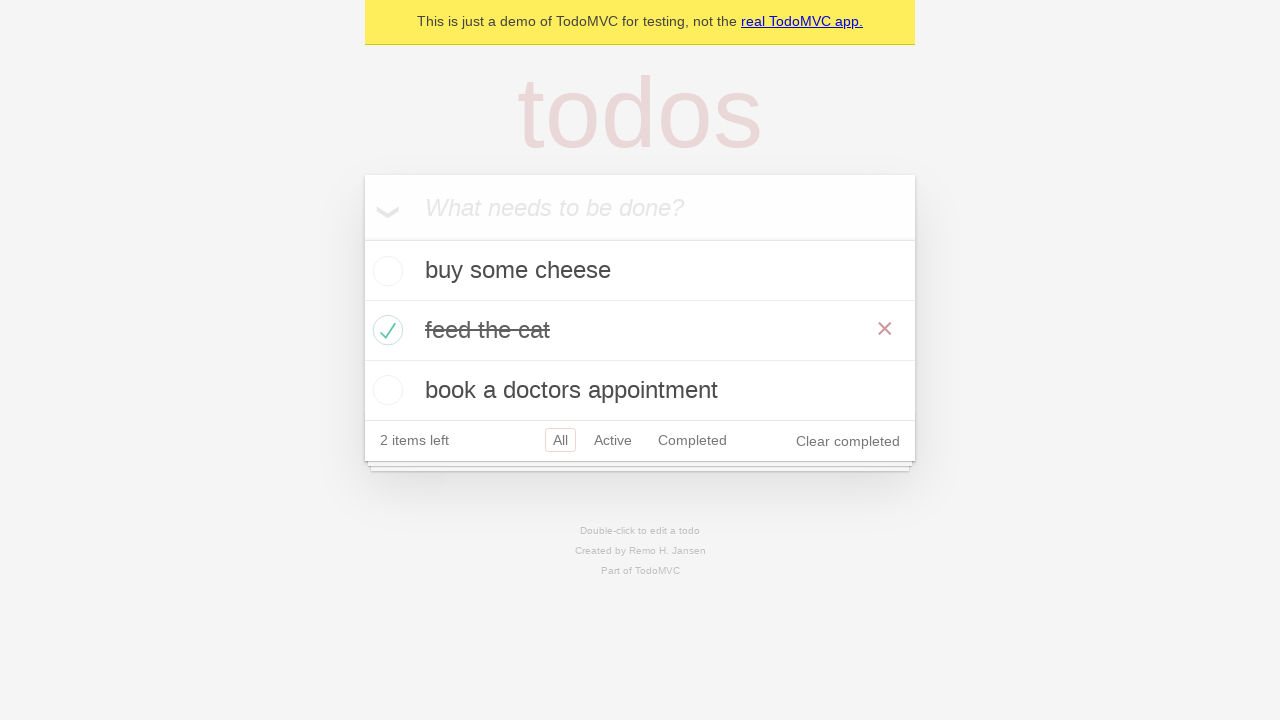

Clicked Active filter to display only incomplete items at (613, 440) on .filters >> text=Active
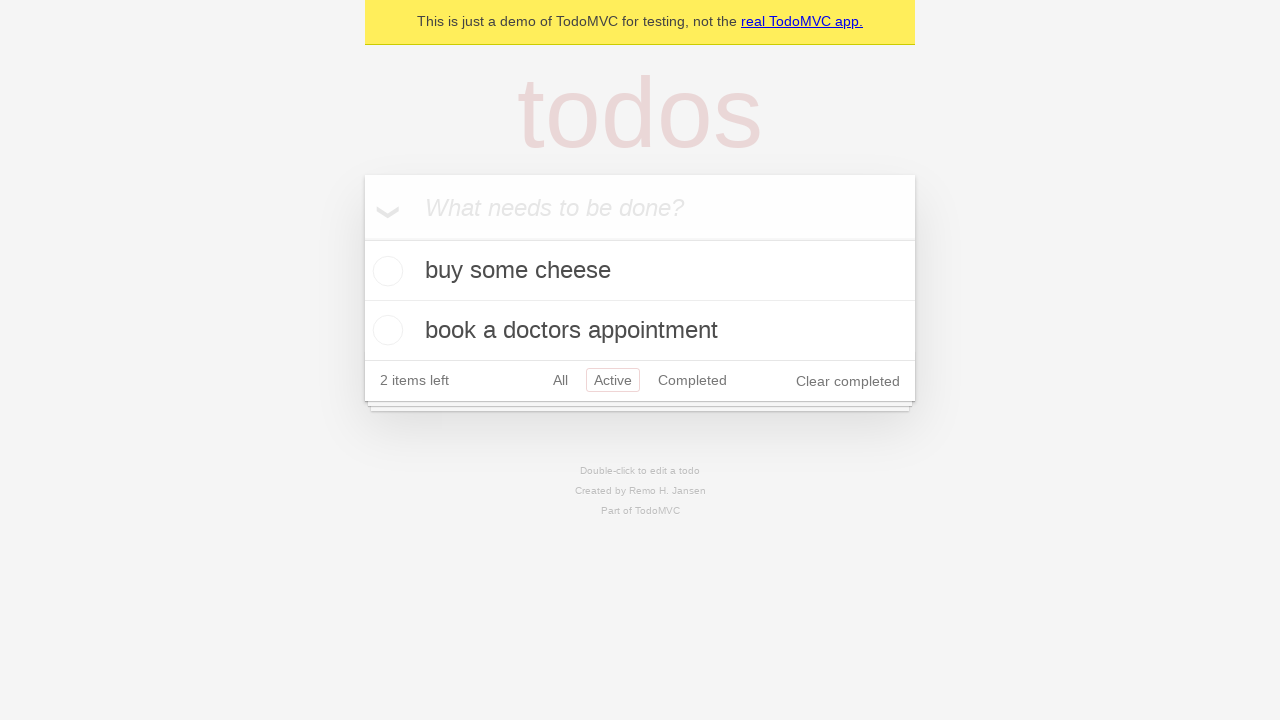

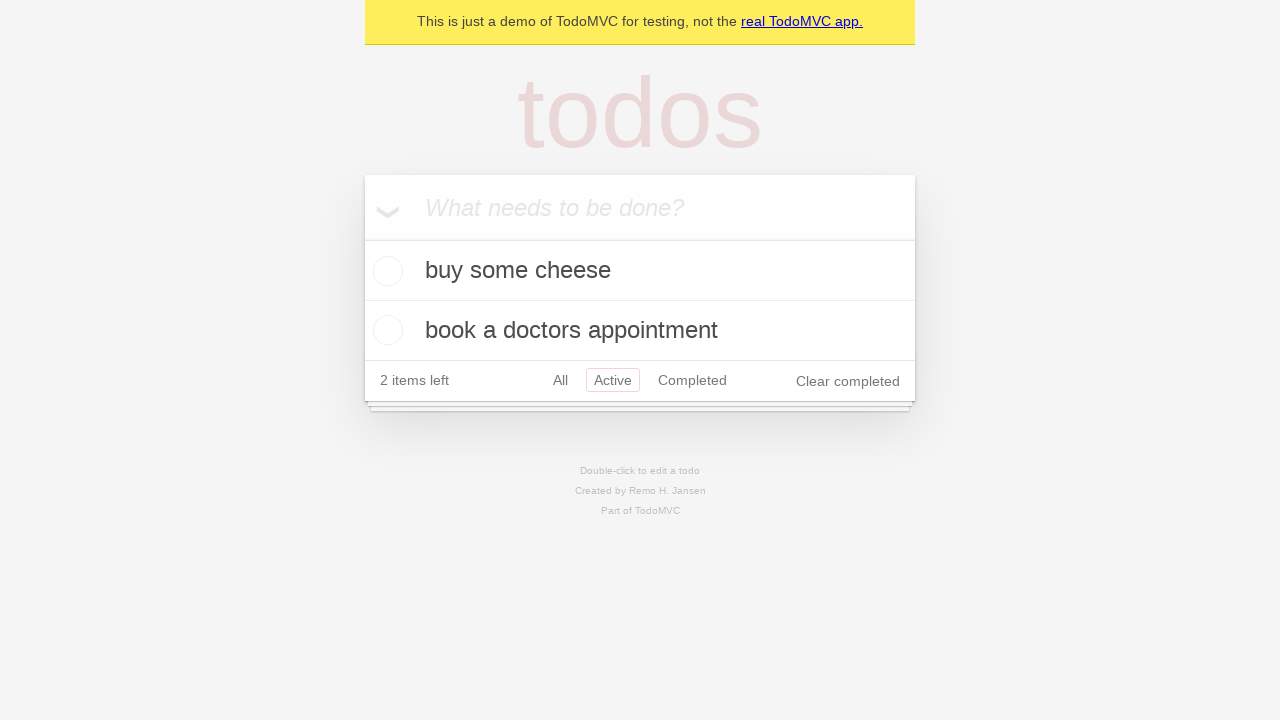